Navigates to the SauceLabs guinea pig test page and verifies the page loads by waiting for the title

Starting URL: http://saucelabs.com/test/guinea-pig

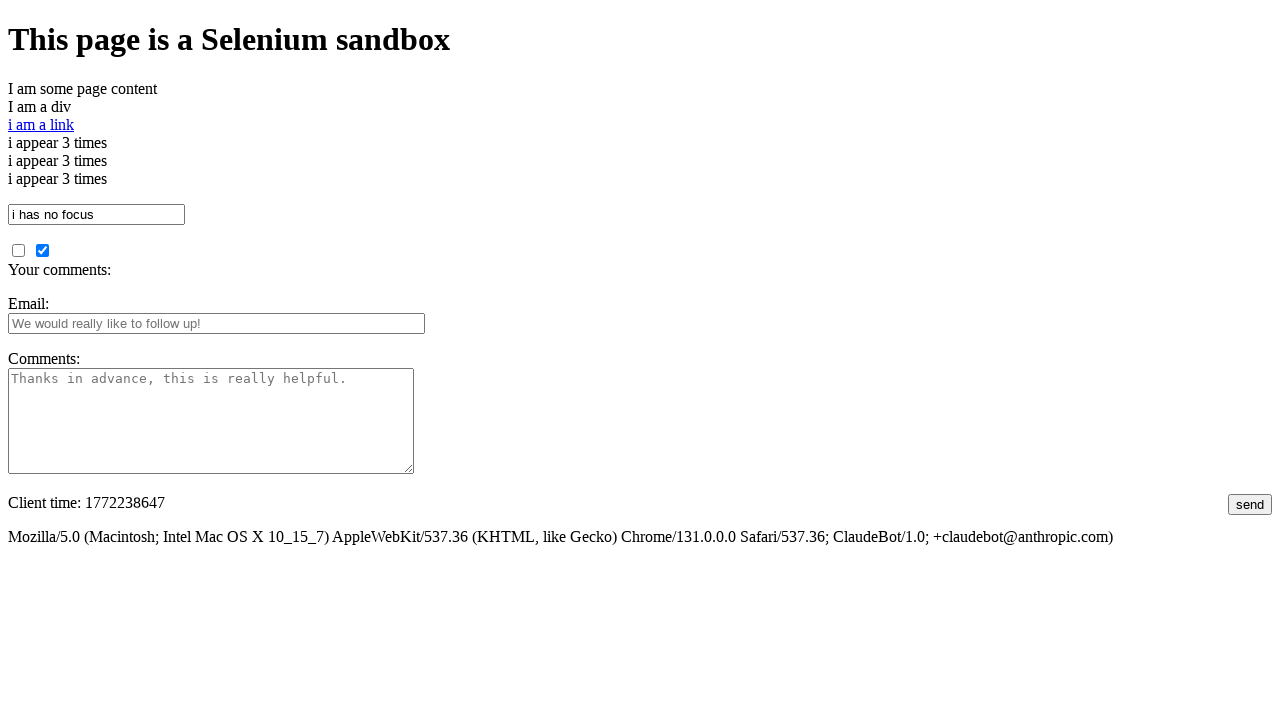

Navigated to SauceLabs guinea pig test page
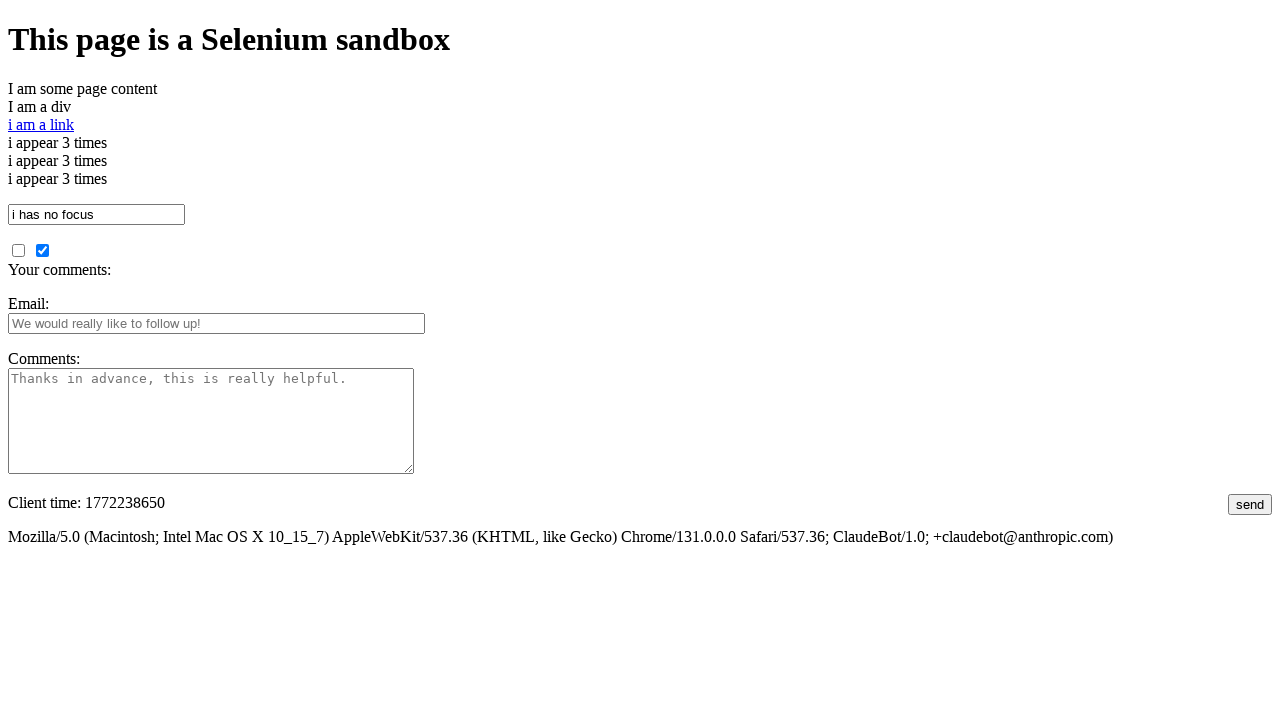

Page DOM content loaded
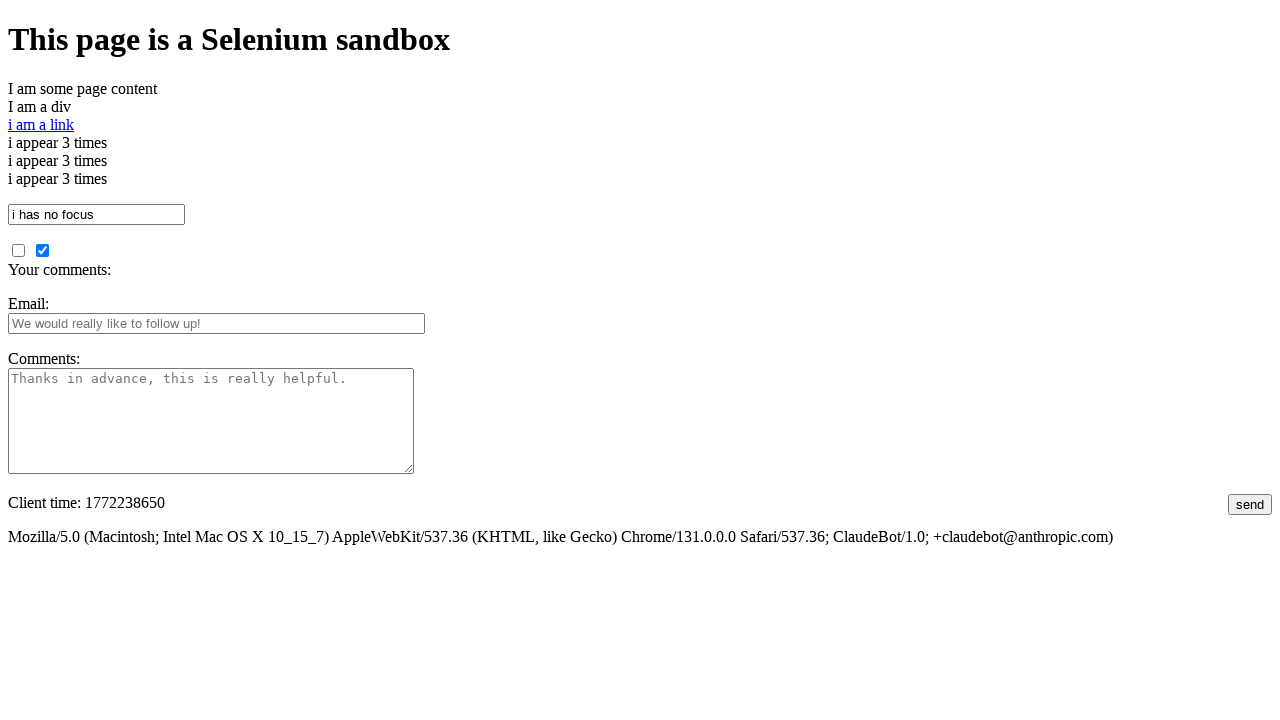

Retrieved page title: I am a page title - Sauce Labs
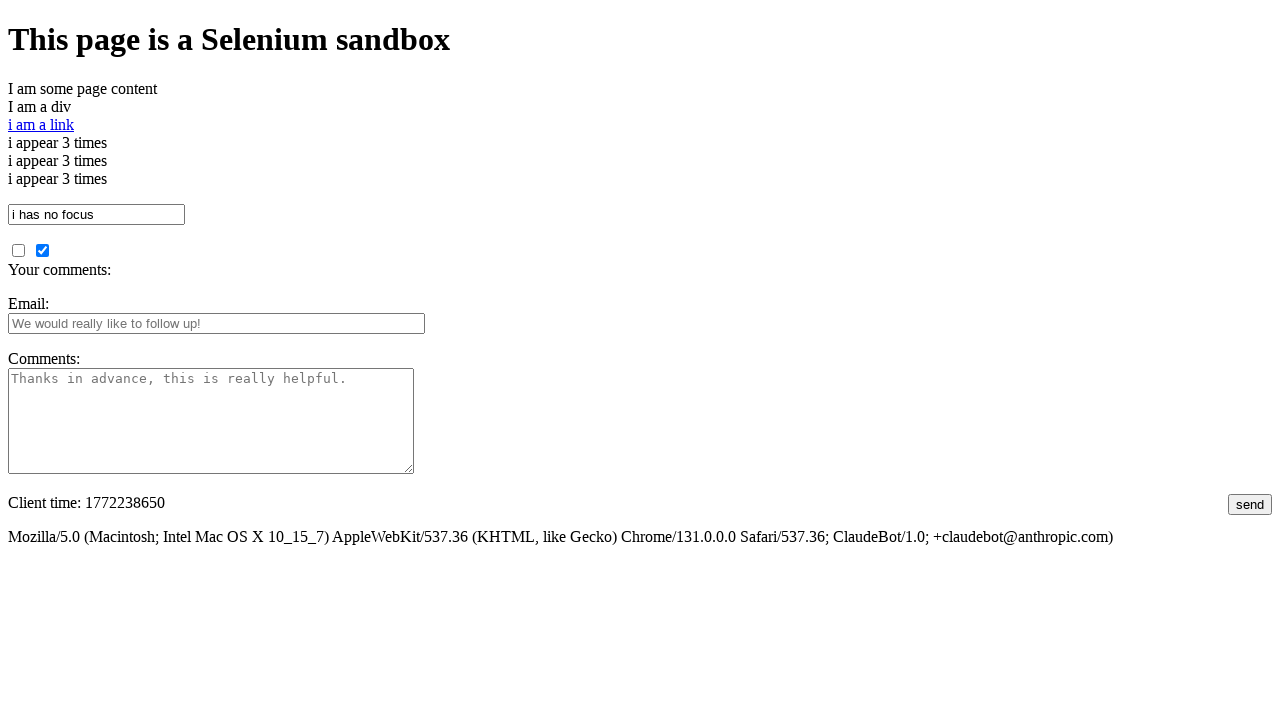

Verified page title is not empty
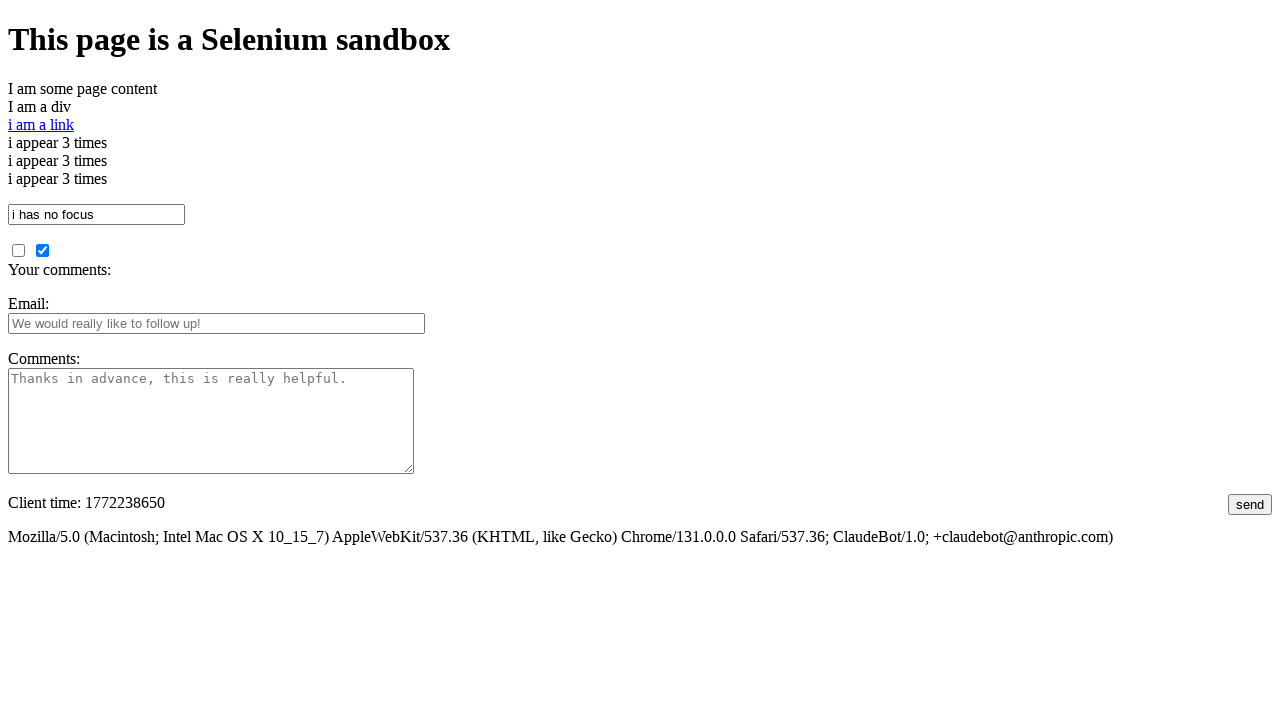

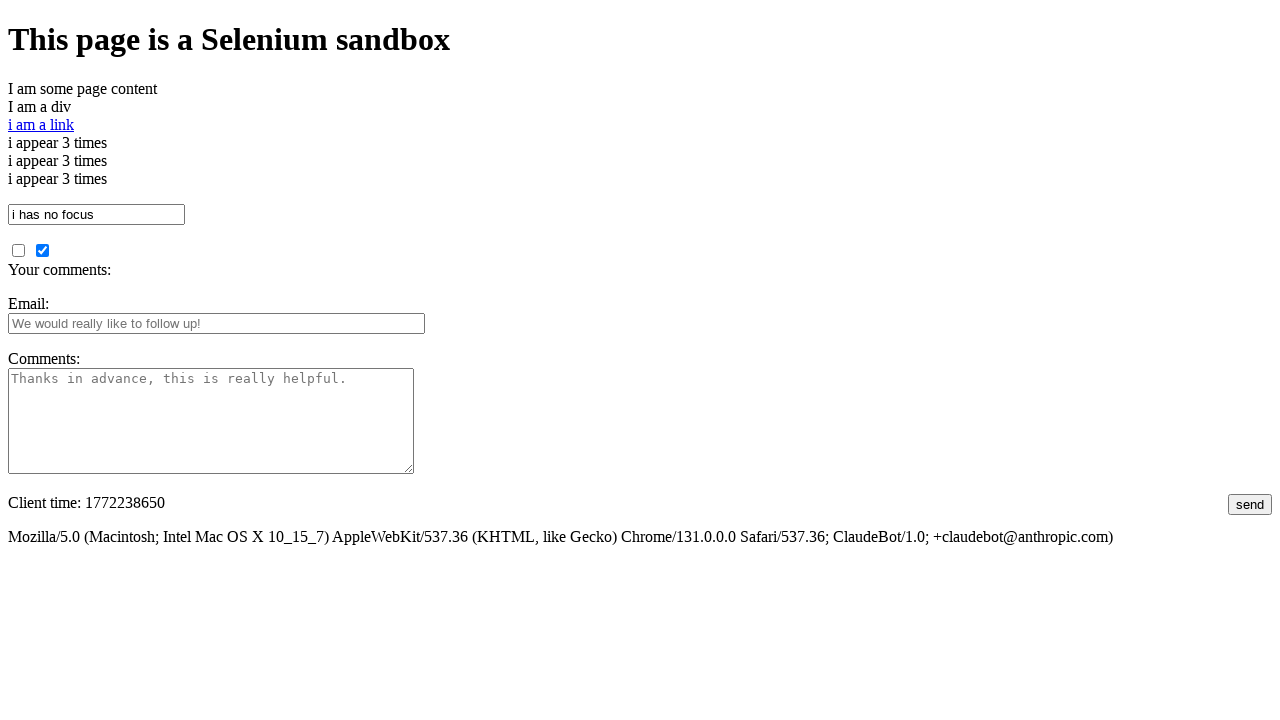